Tests drag and drop functionality by clicking and holding an element, then releasing it on target elements using click_and_hold and release actions

Starting URL: https://sahitest.com/demo/

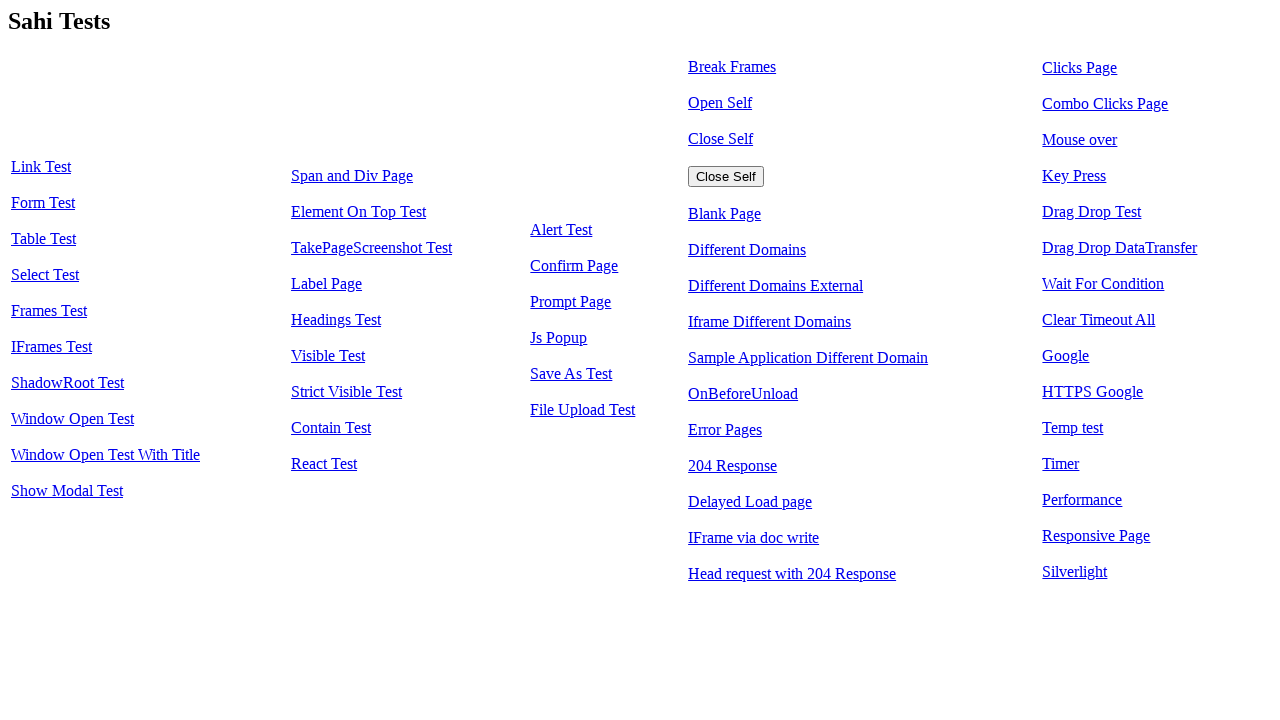

Clicked on Drag Drop Test link at (1092, 212) on text=Drag Drop Test
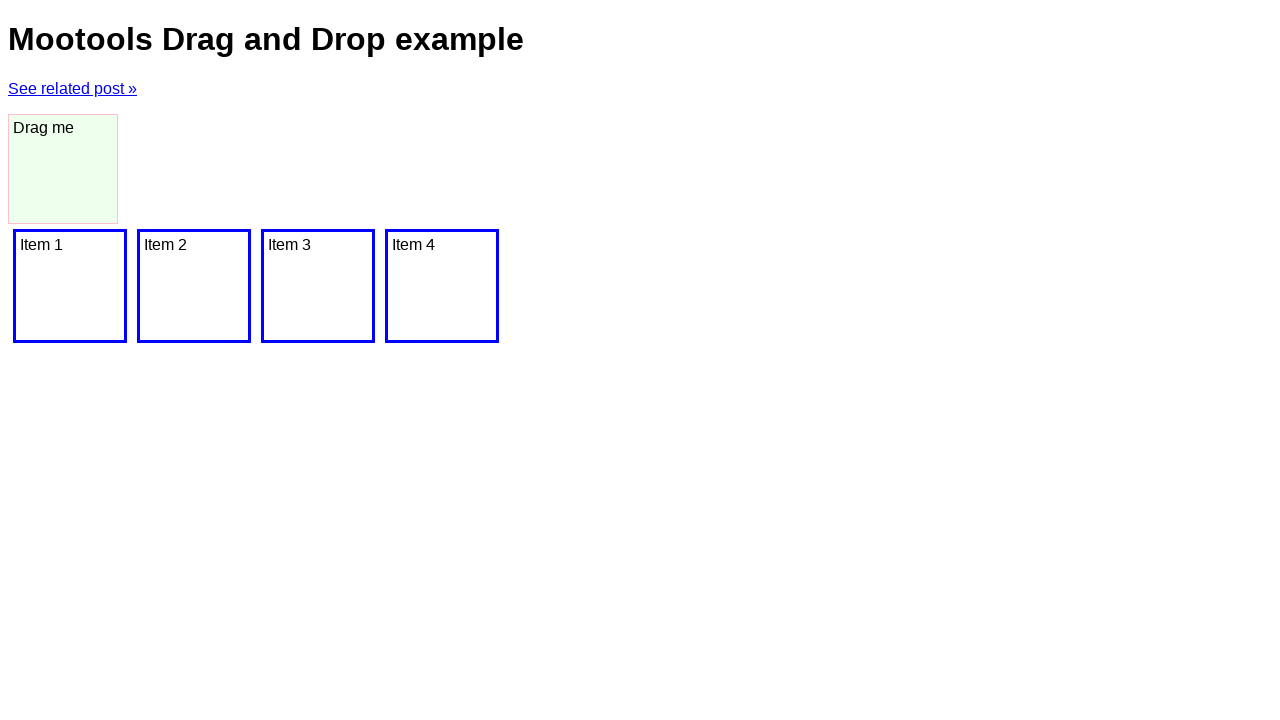

Drag drop page loaded and dragger element found
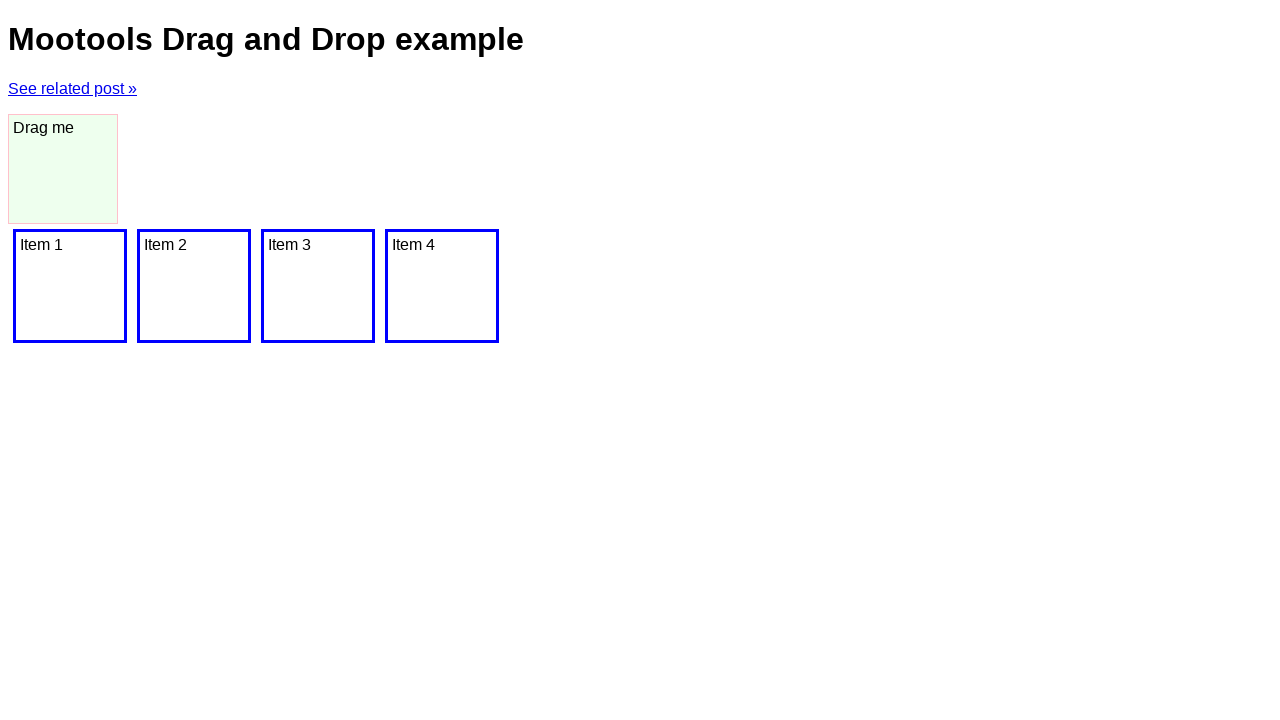

Located draggable element with ID 'dragger'
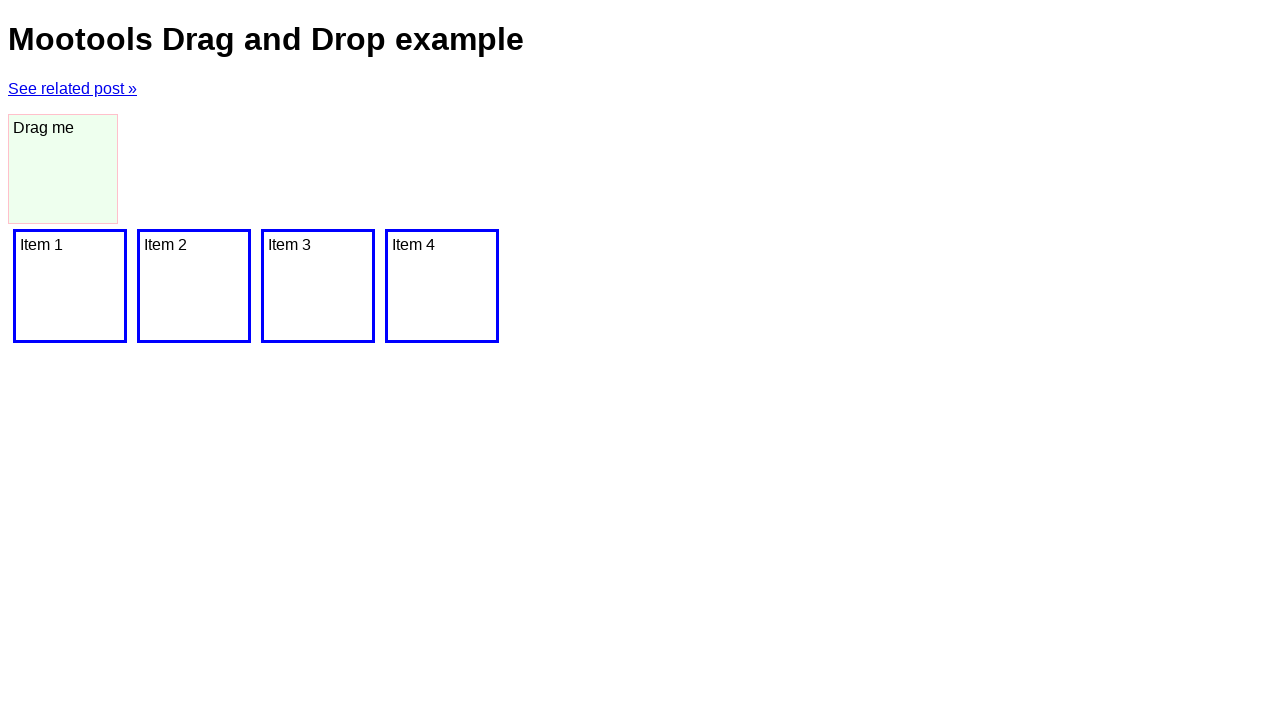

Located all target drop items with class 'item'
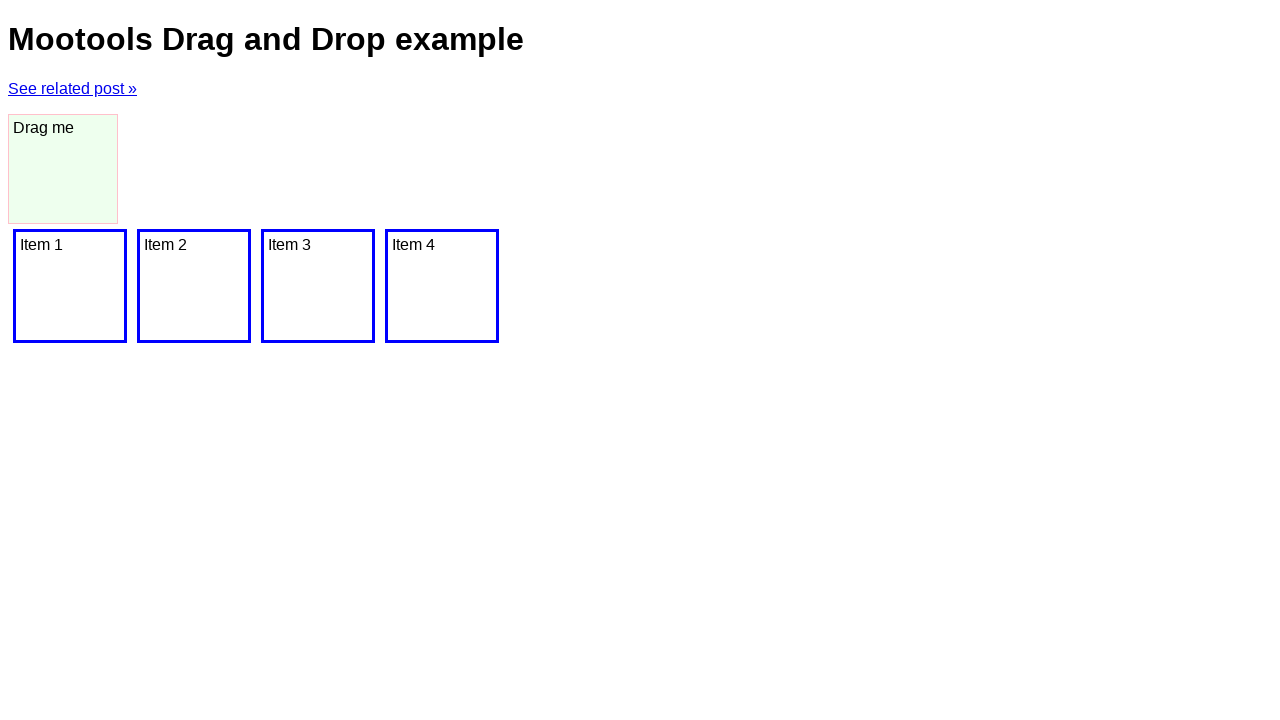

Dragged element to target item 1 of 4 at (70, 286)
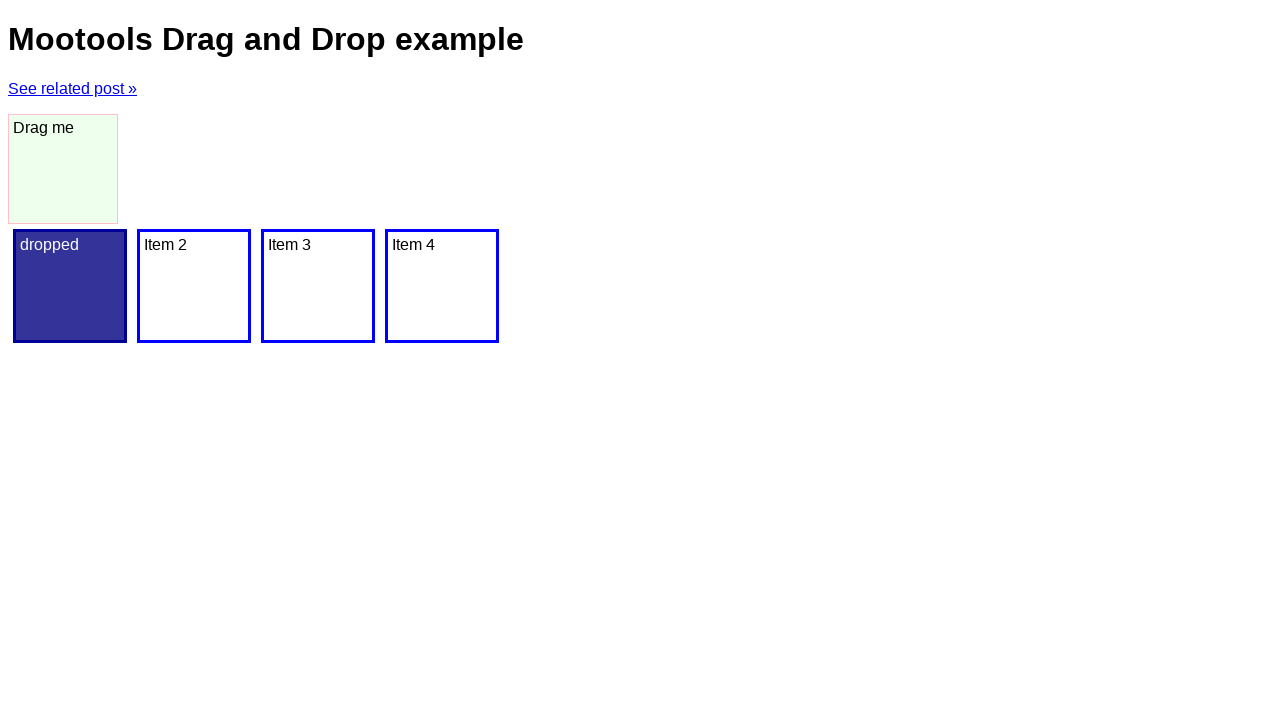

Waited 500ms after dropping on target item 1
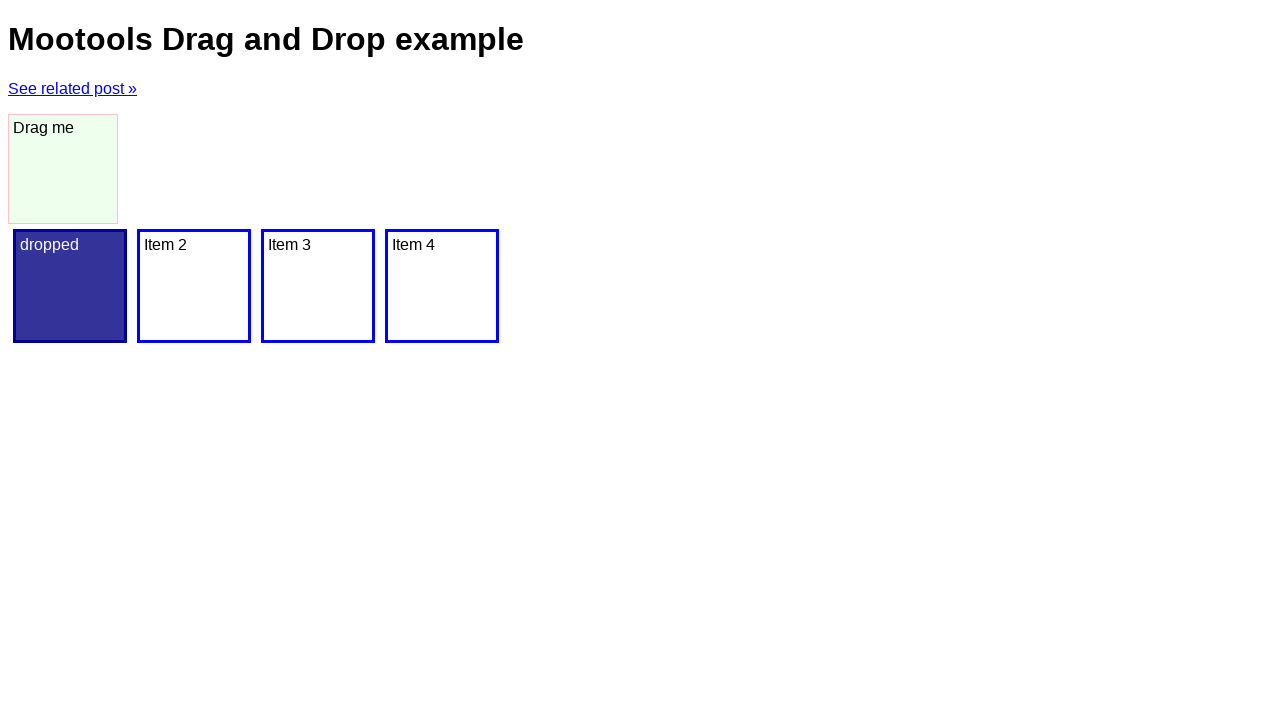

Dragged element to target item 2 of 4 at (194, 286)
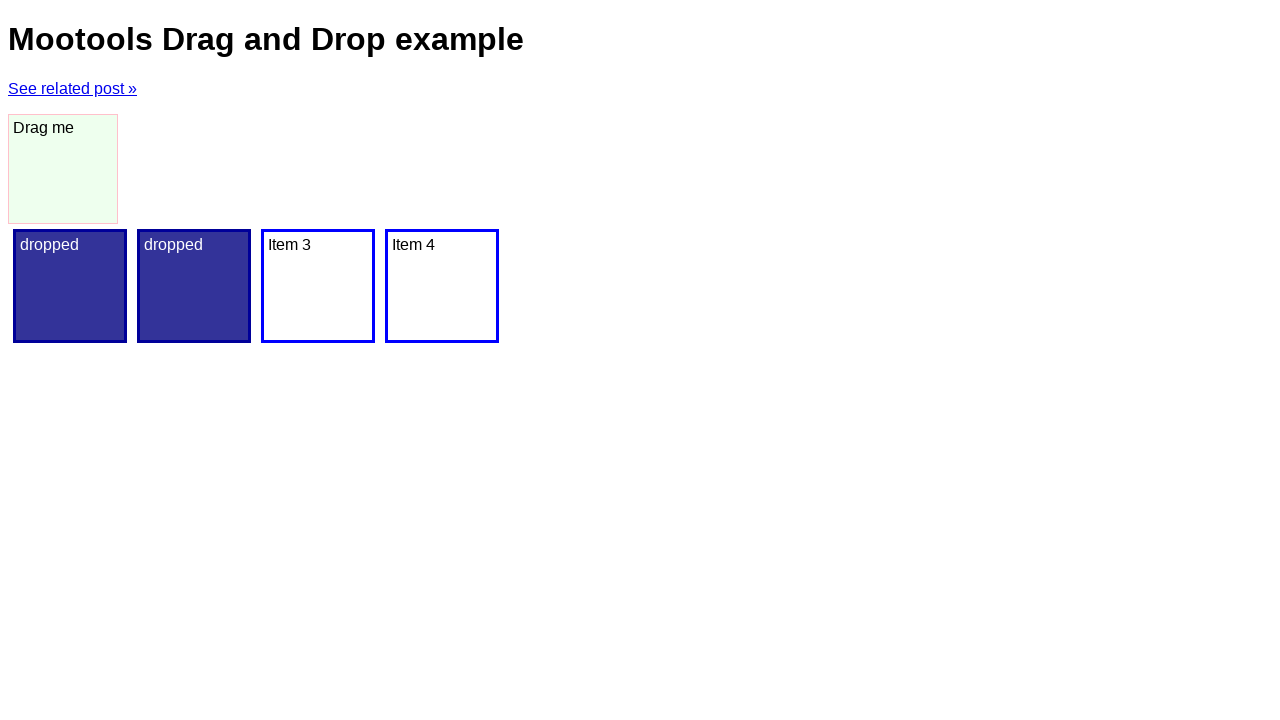

Waited 500ms after dropping on target item 2
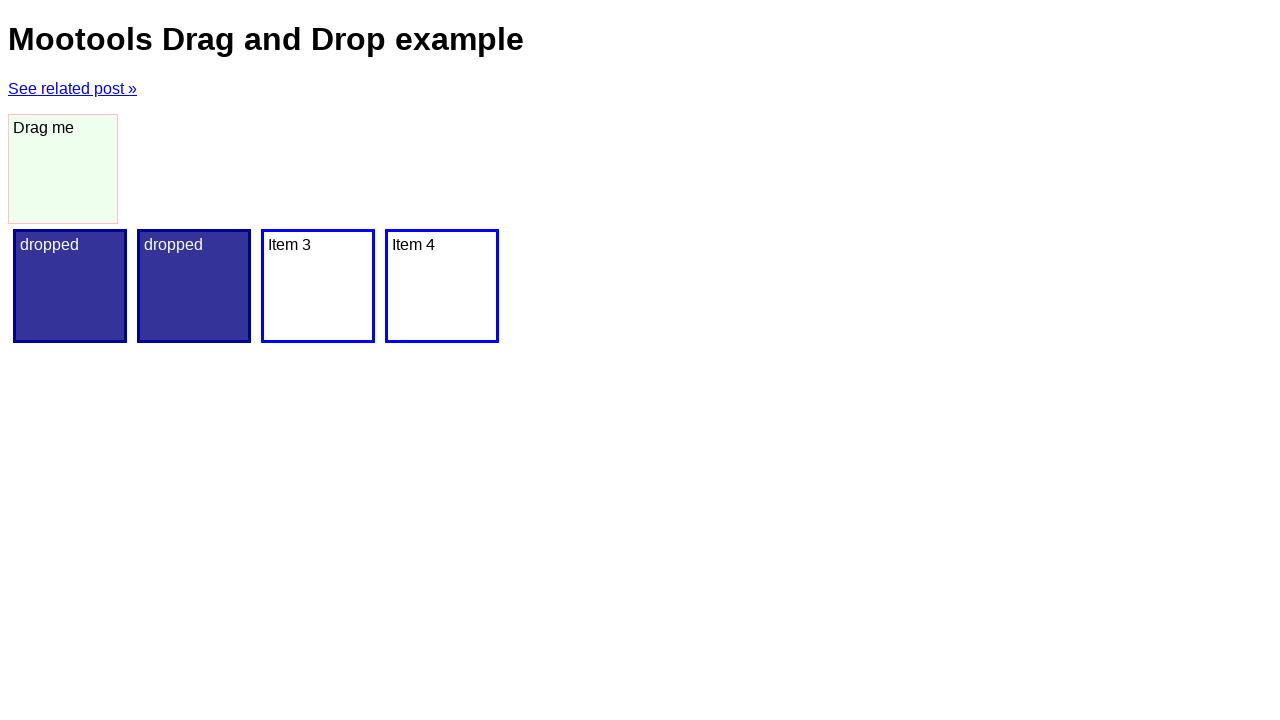

Dragged element to target item 3 of 4 at (318, 286)
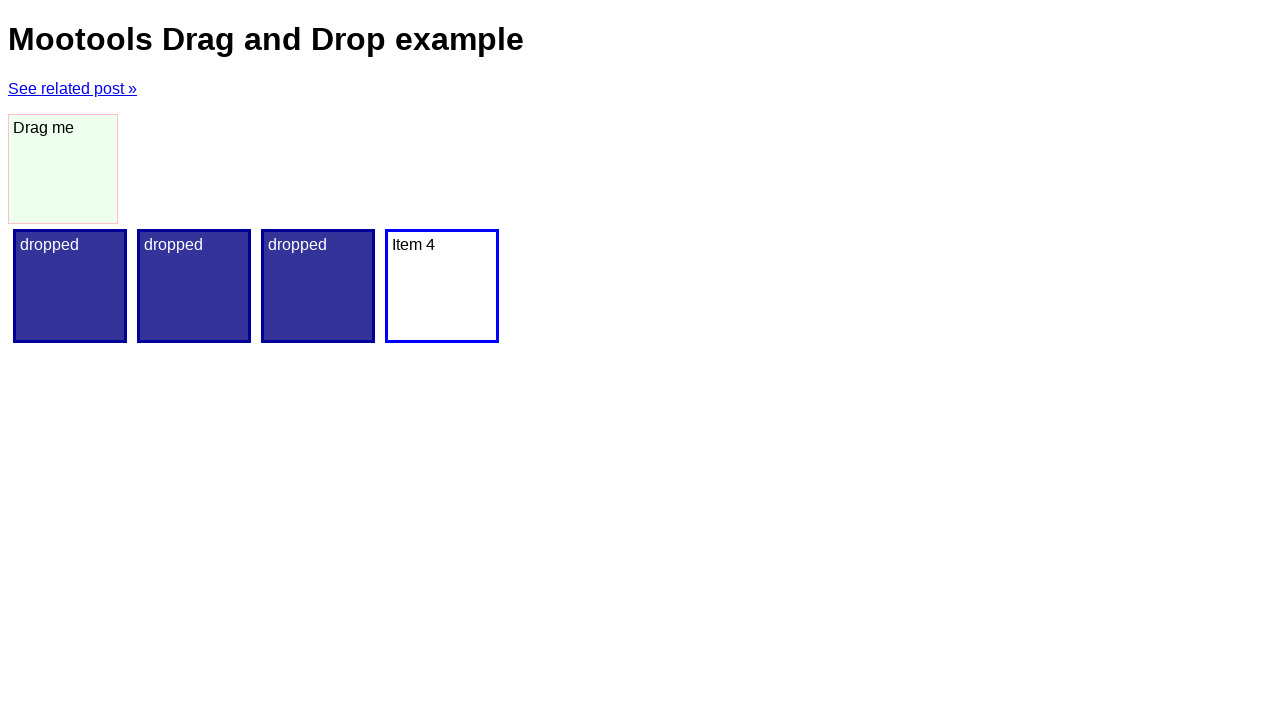

Waited 500ms after dropping on target item 3
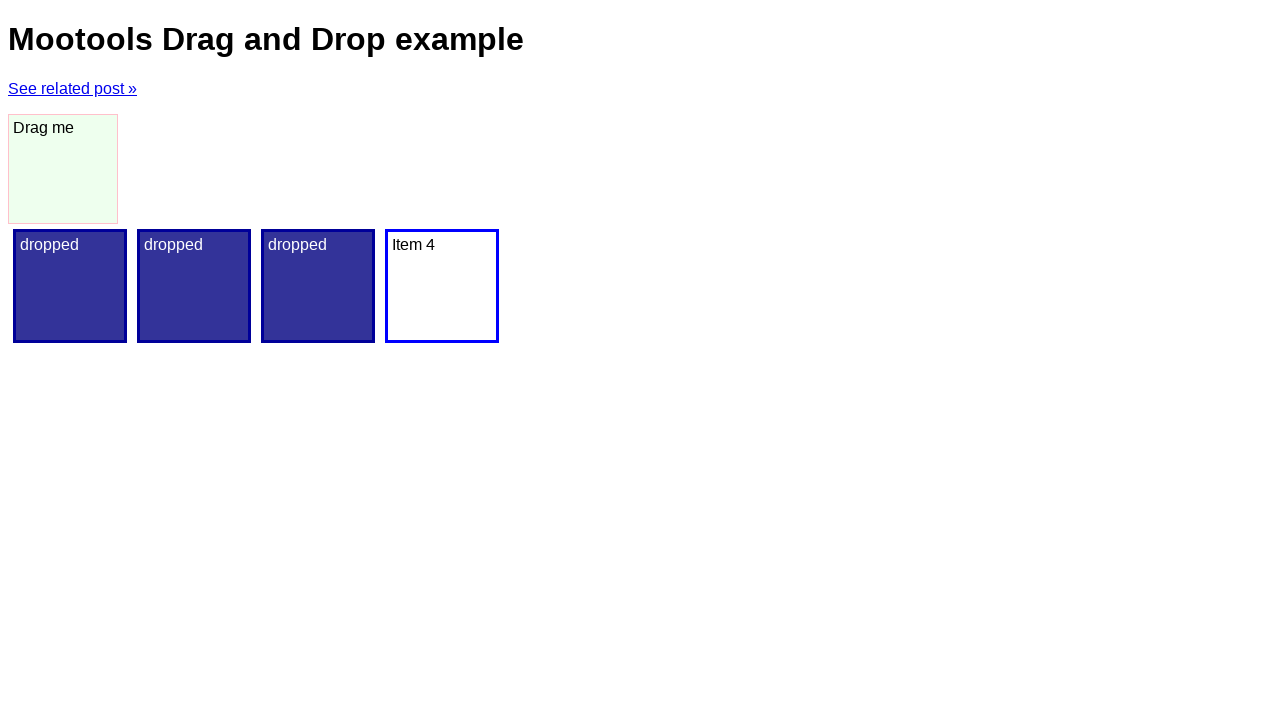

Dragged element to target item 4 of 4 at (442, 286)
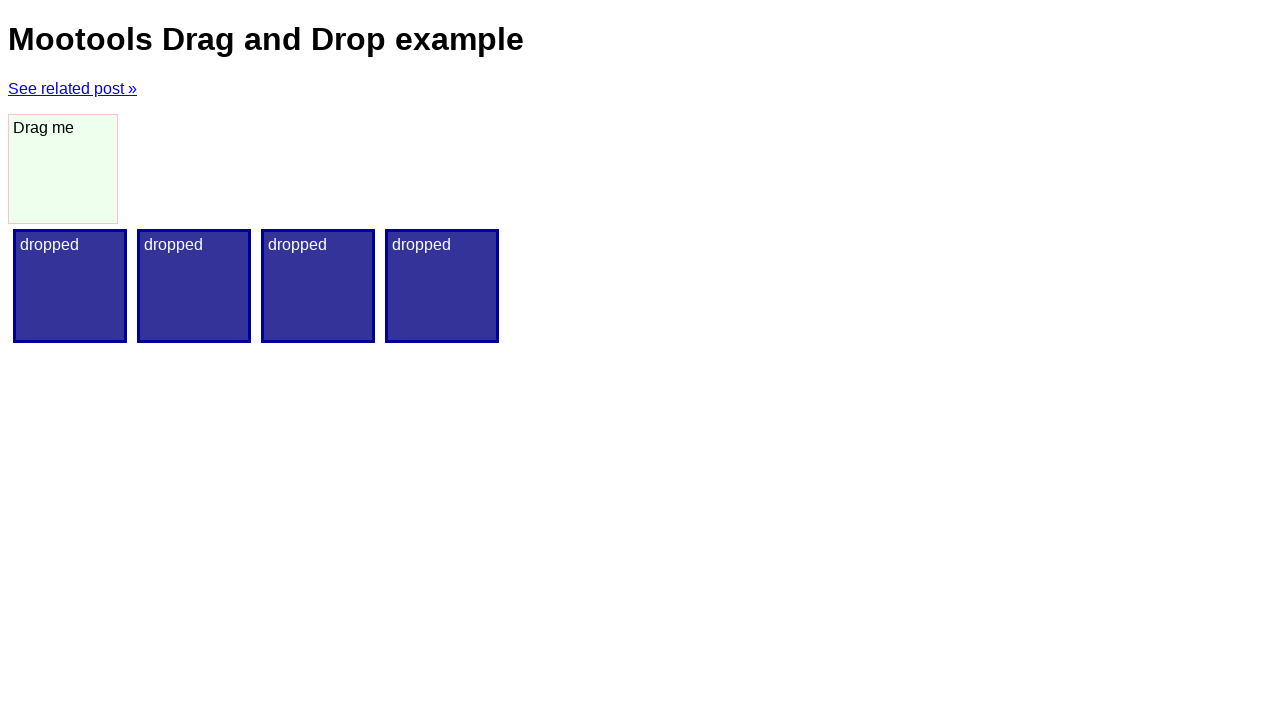

Waited 500ms after dropping on target item 4
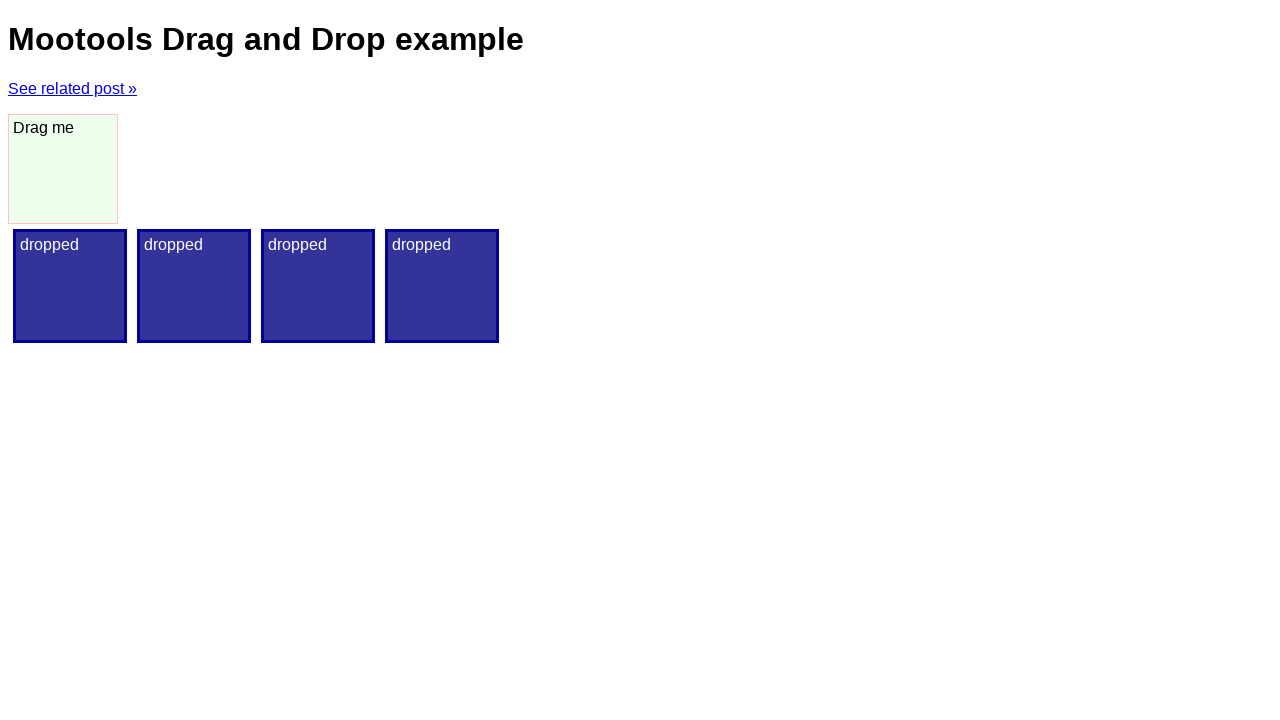

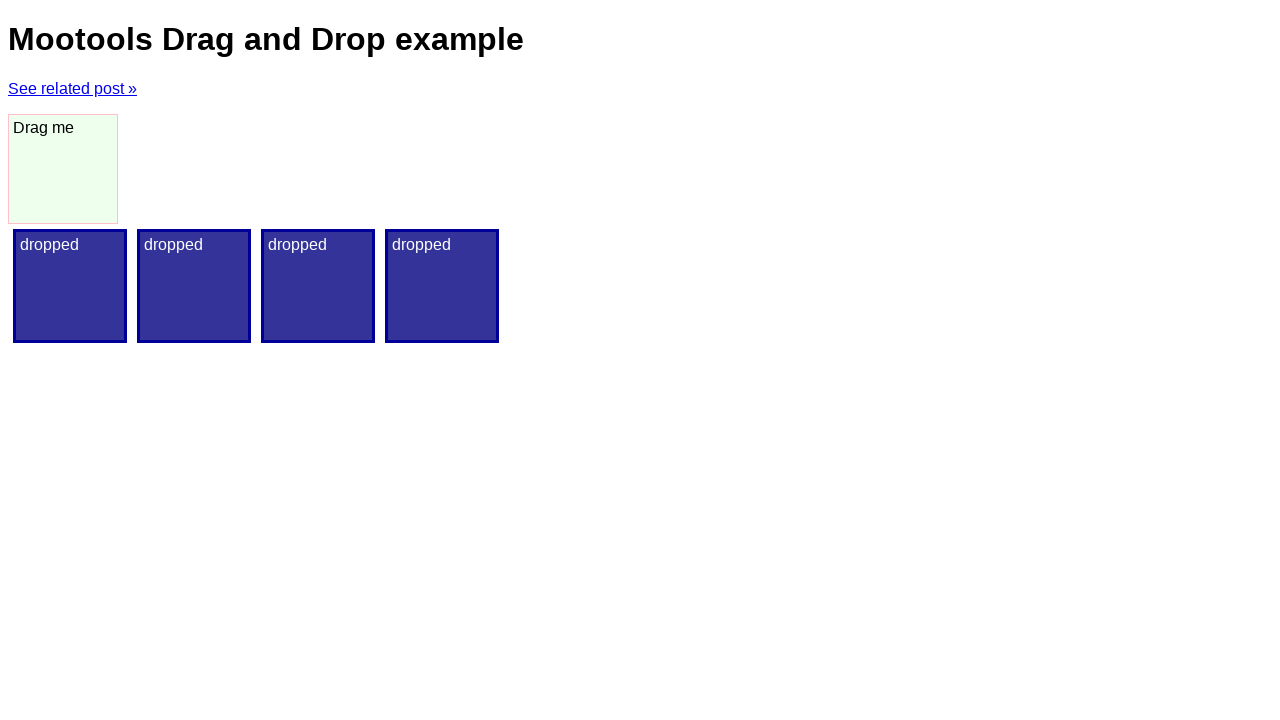